Tests double-click functionality on a button element and verifies that a confirmation message is displayed after the double-click action

Starting URL: https://demoqa.com/buttons

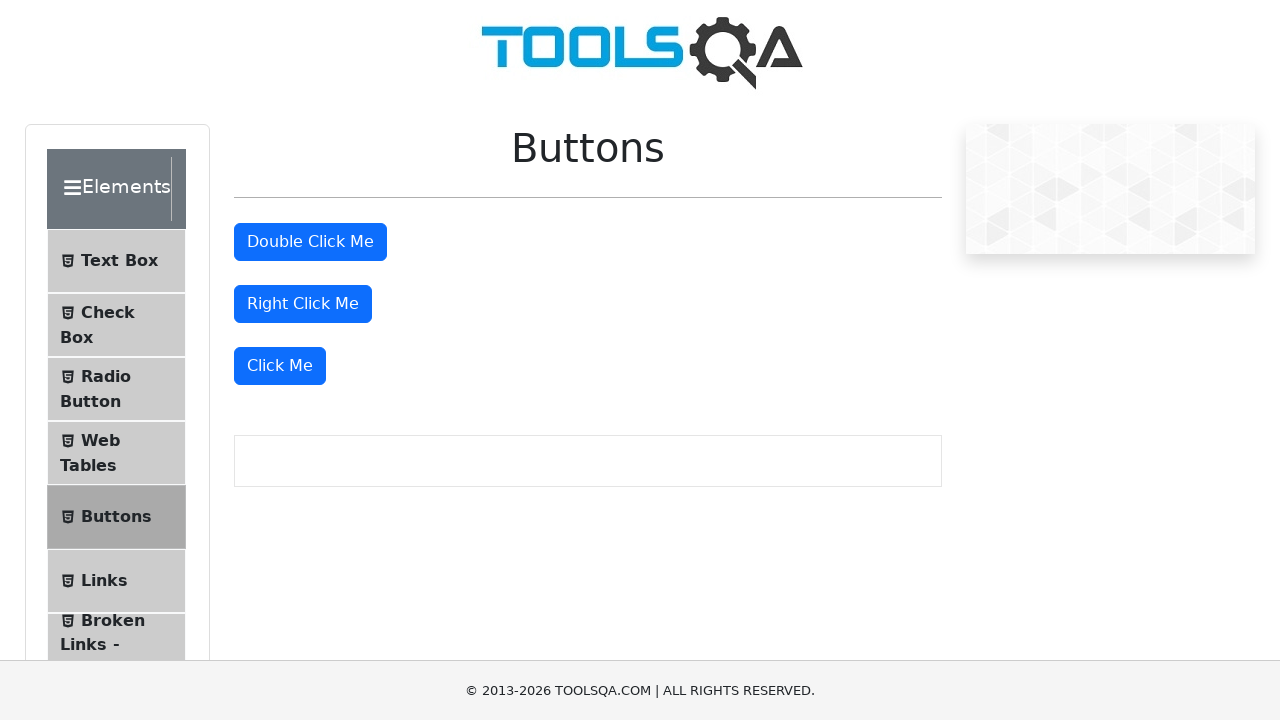

Double-clicked the double click button at (310, 242) on #doubleClickBtn
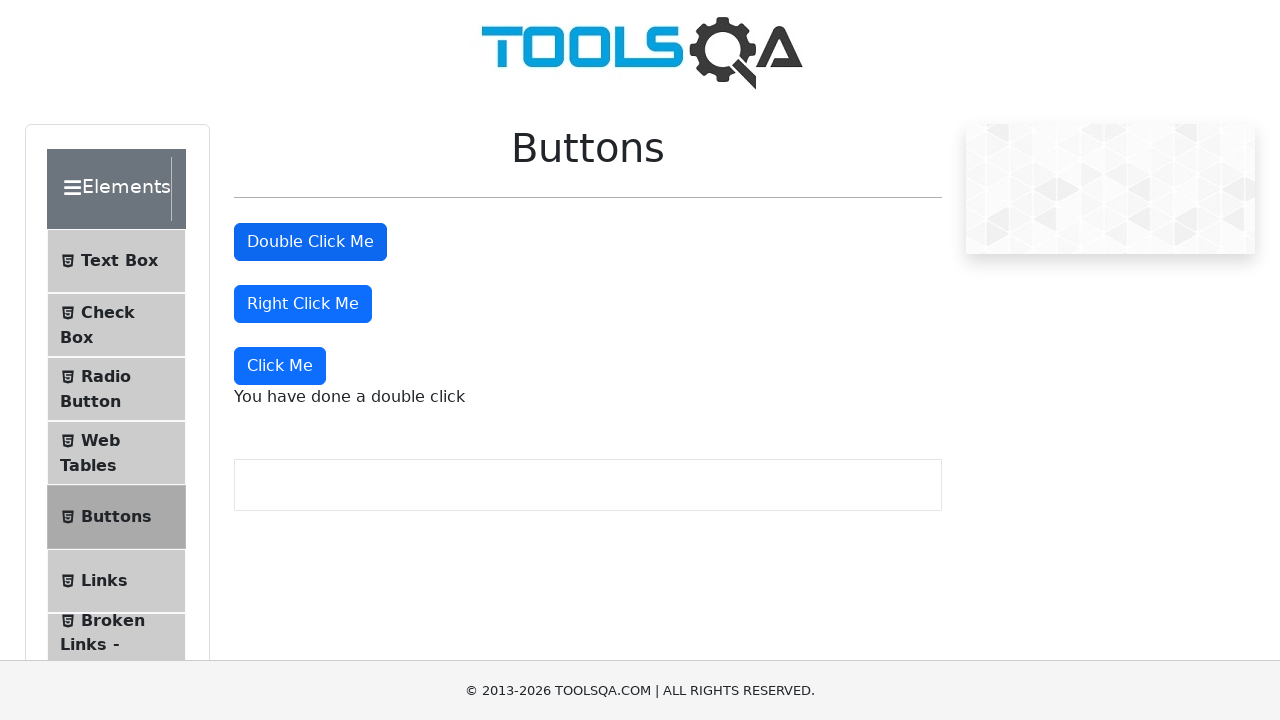

Confirmed double-click message element is displayed
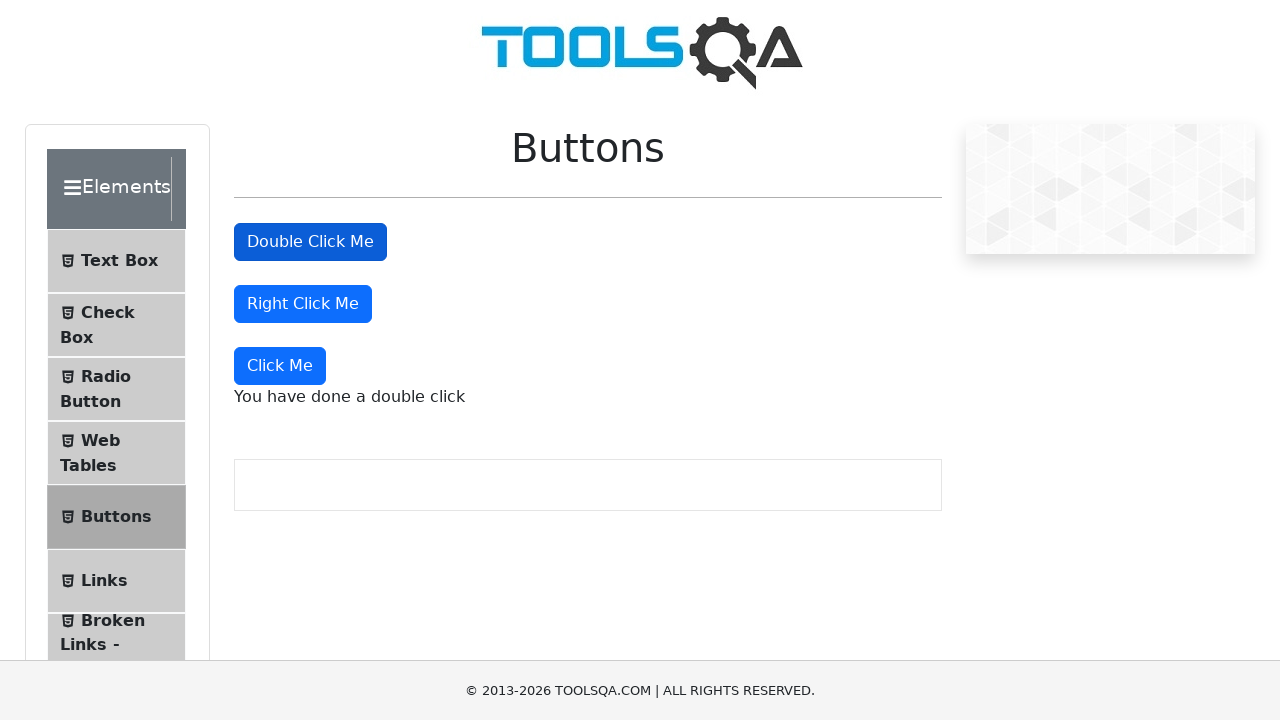

Double-clicked the right click button at (303, 304) on #rightClickBtn
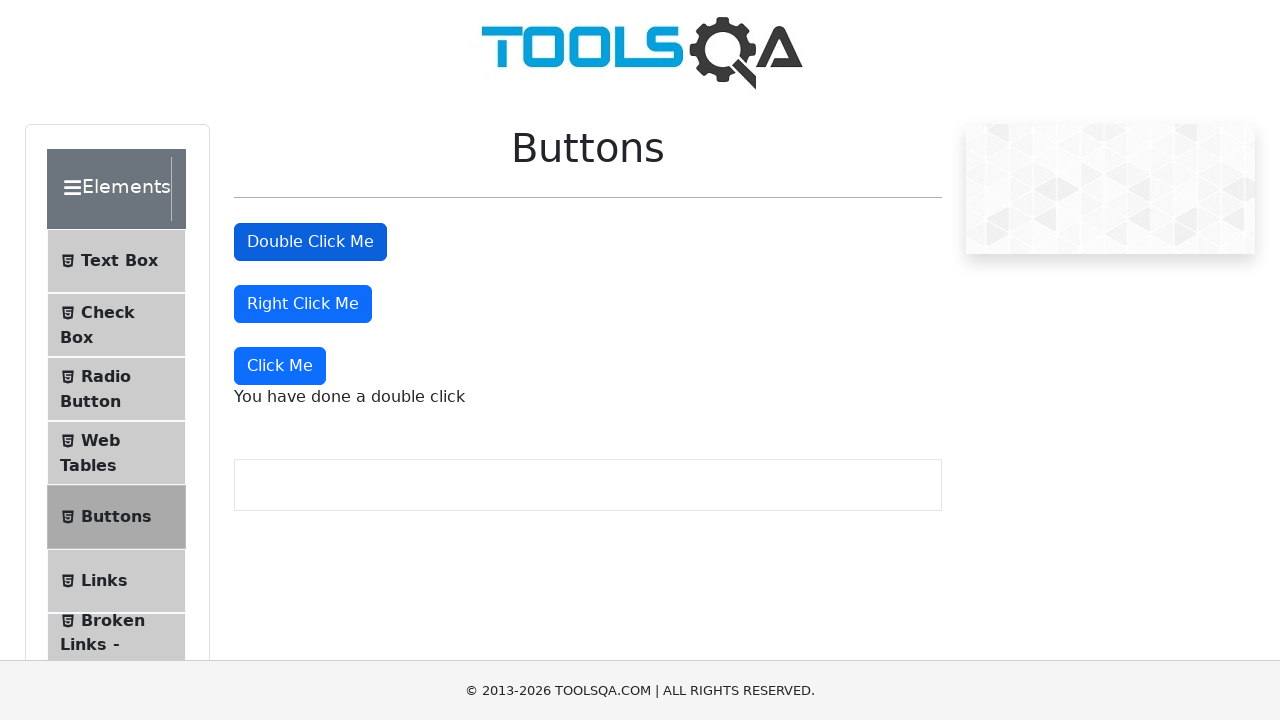

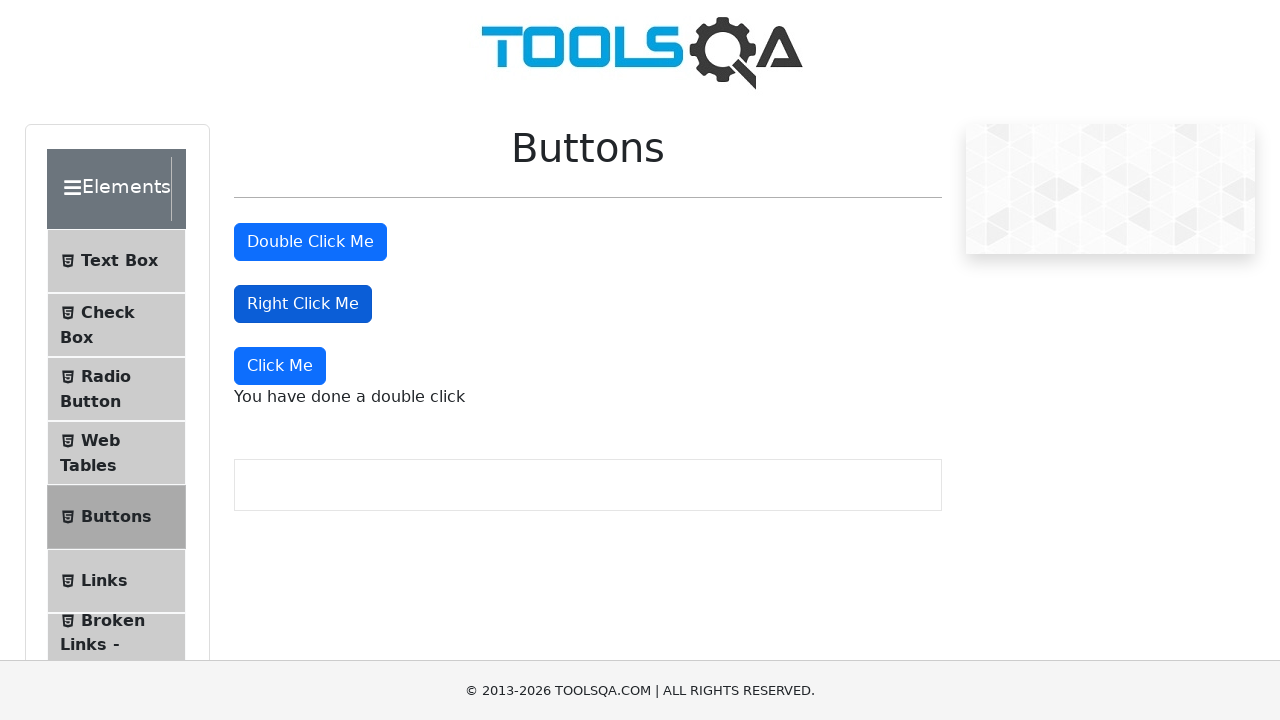